Tests modal dialog interaction by closing an entry ad popup that appears on page load

Starting URL: http://the-internet.herokuapp.com/entry_ad

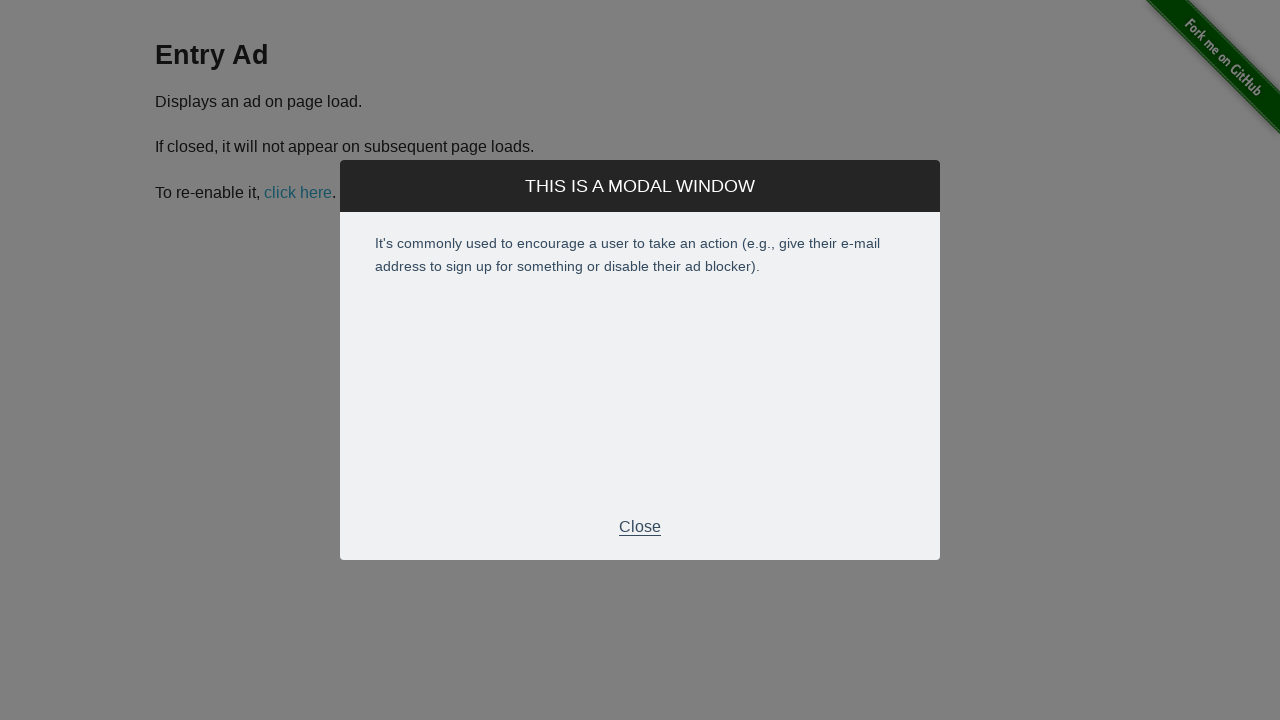

Modal dialog appeared on page load
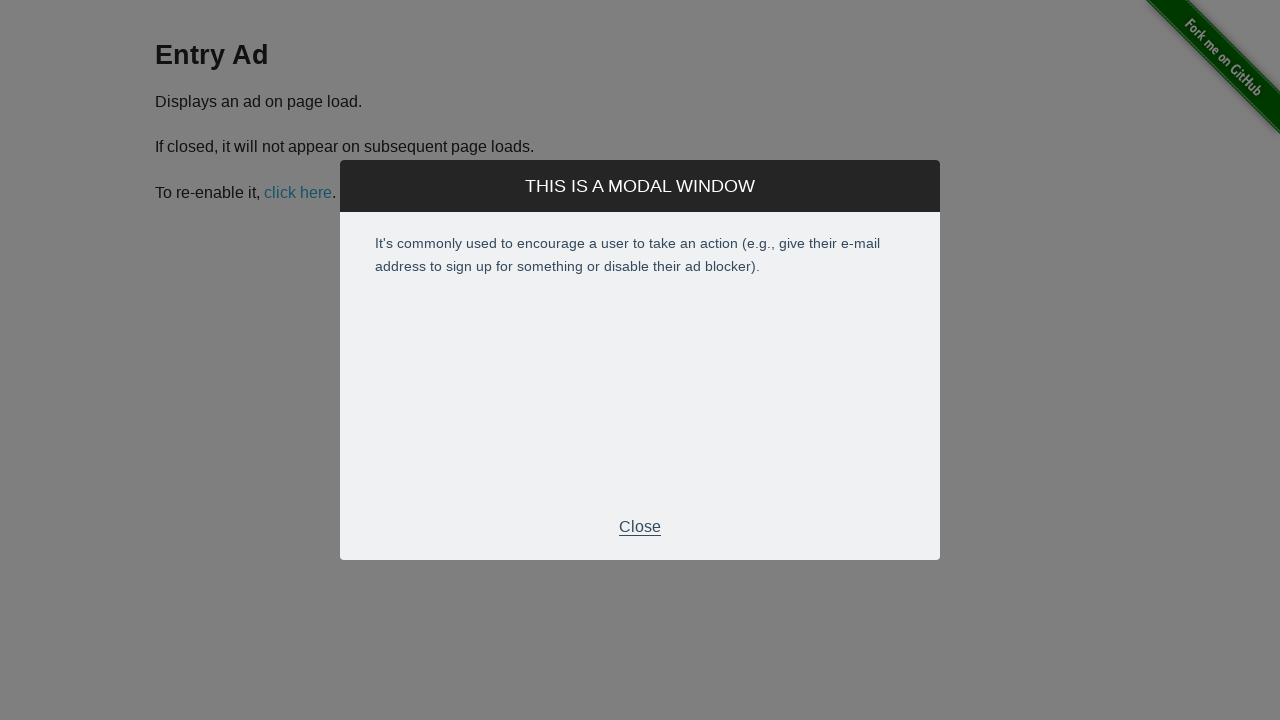

Clicked close button to dismiss entry ad popup at (640, 527) on div.modal-footer > p
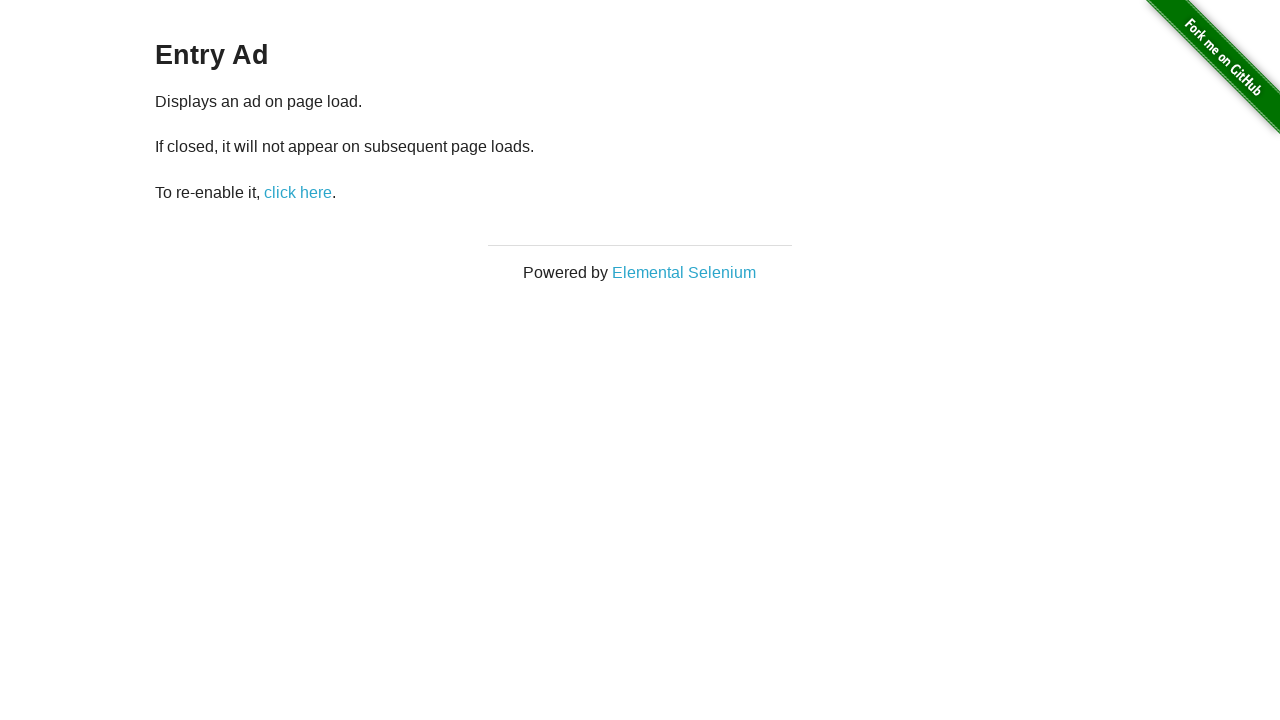

Modal dialog closed and is no longer visible
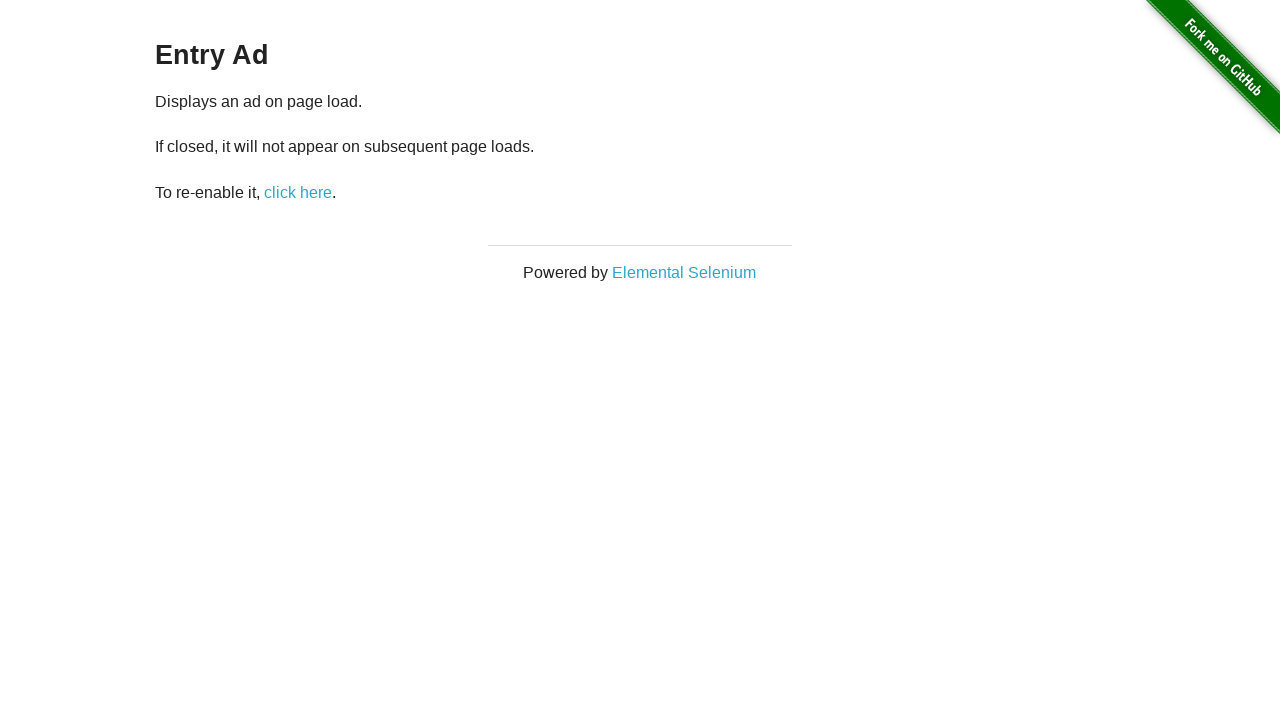

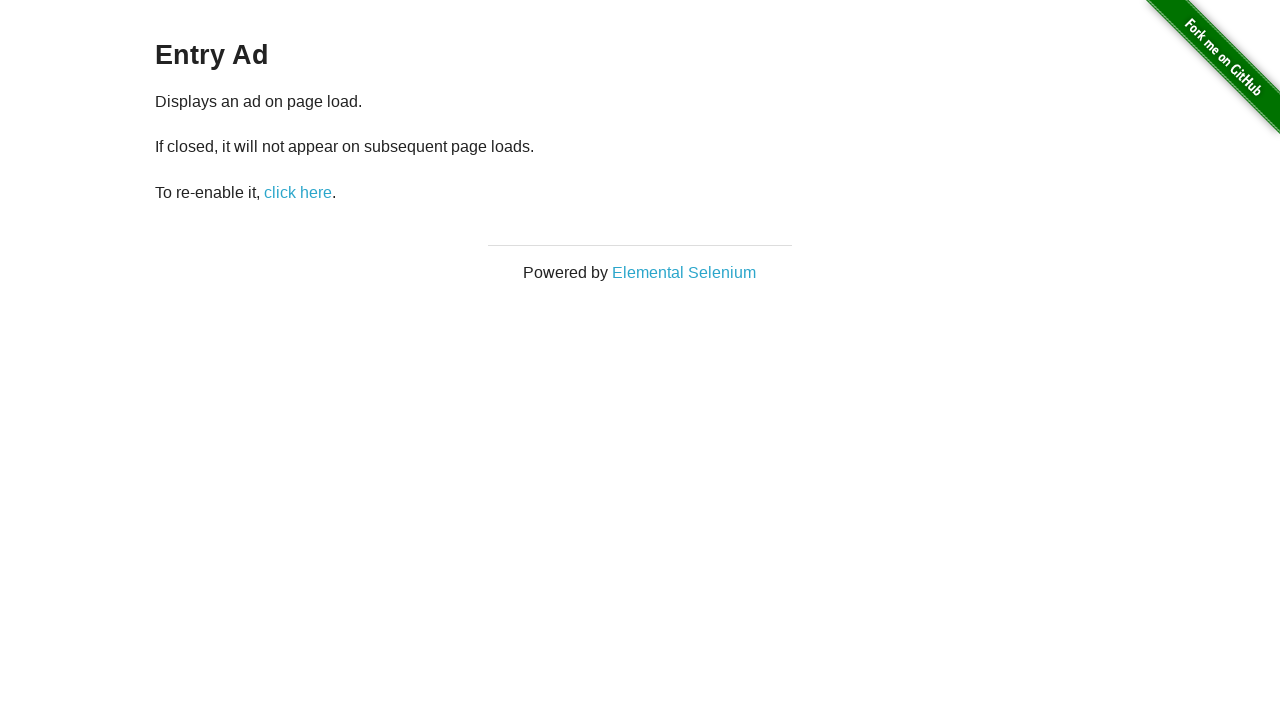